Tests a modern/sweet alert modal by clicking a button, verifying the modal content, and closing it

Starting URL: https://letcode.in/test

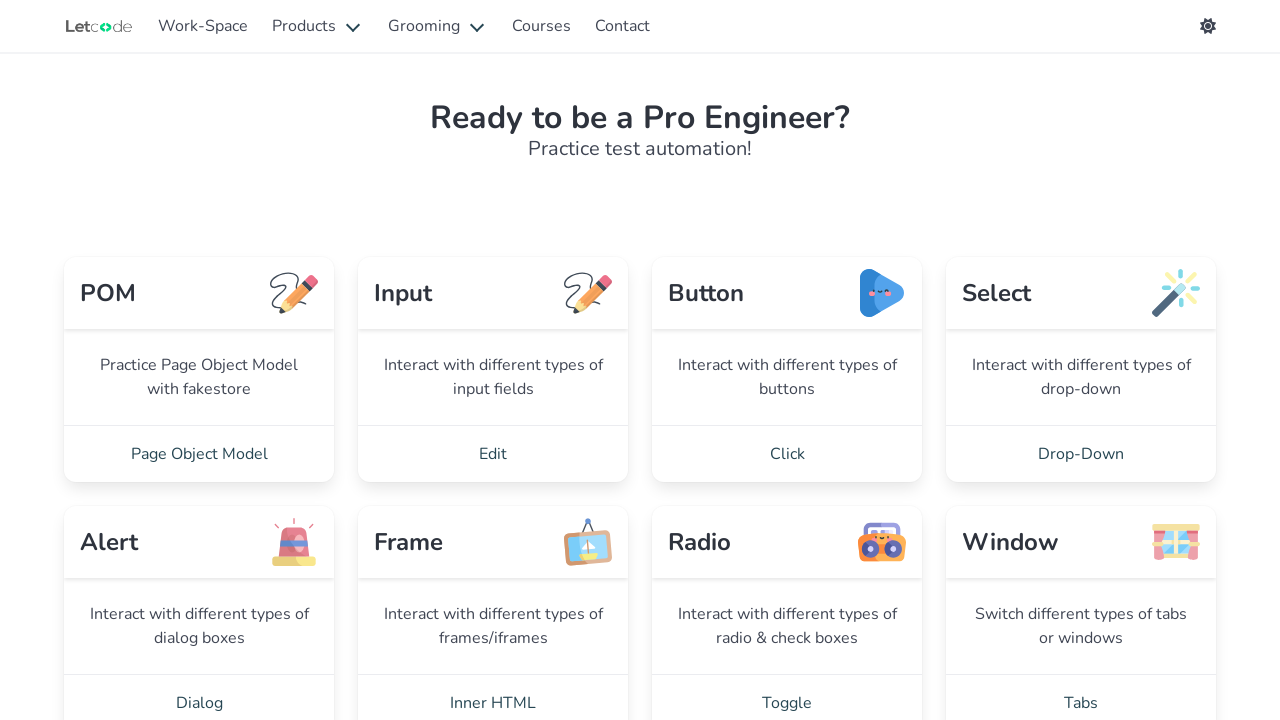

Clicked Dialog link to navigate to alert page at (199, 692) on xpath=//a[@href='/alert']
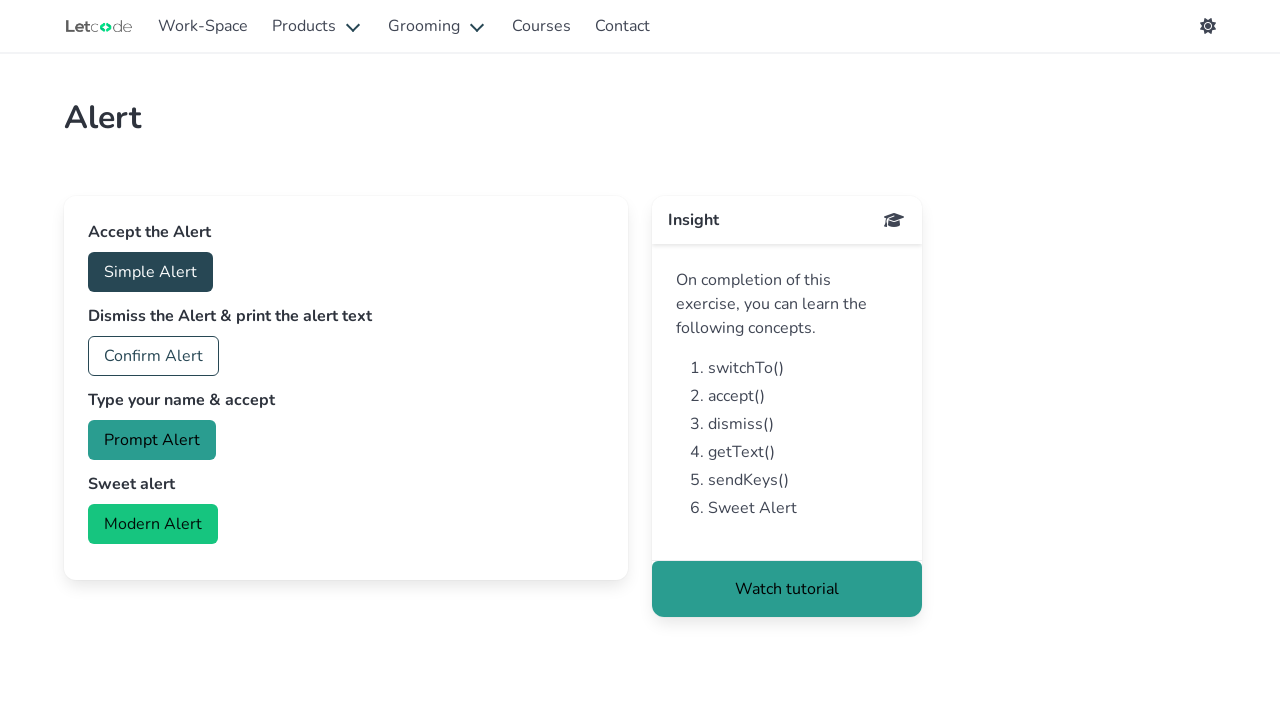

Alert page loaded with Alert heading visible
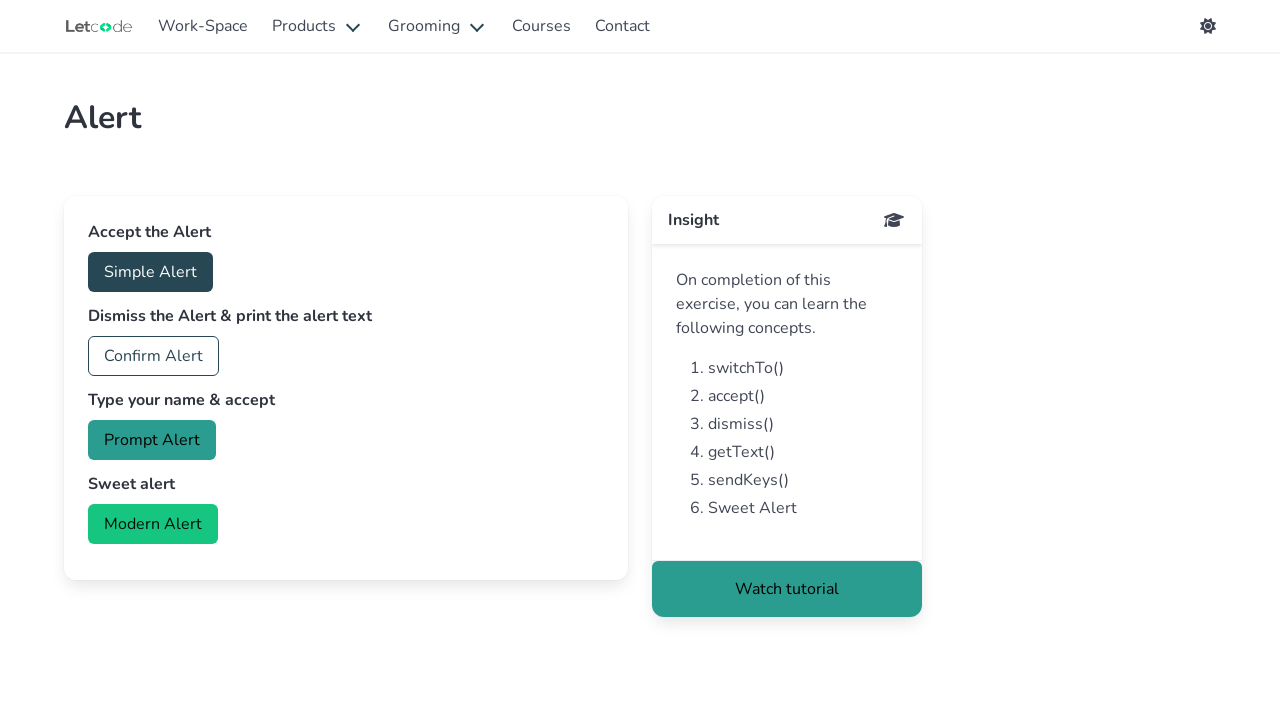

Clicked Modern Alert button to trigger sweet alert modal at (153, 524) on internal:role=button[name="Modern Alert"i]
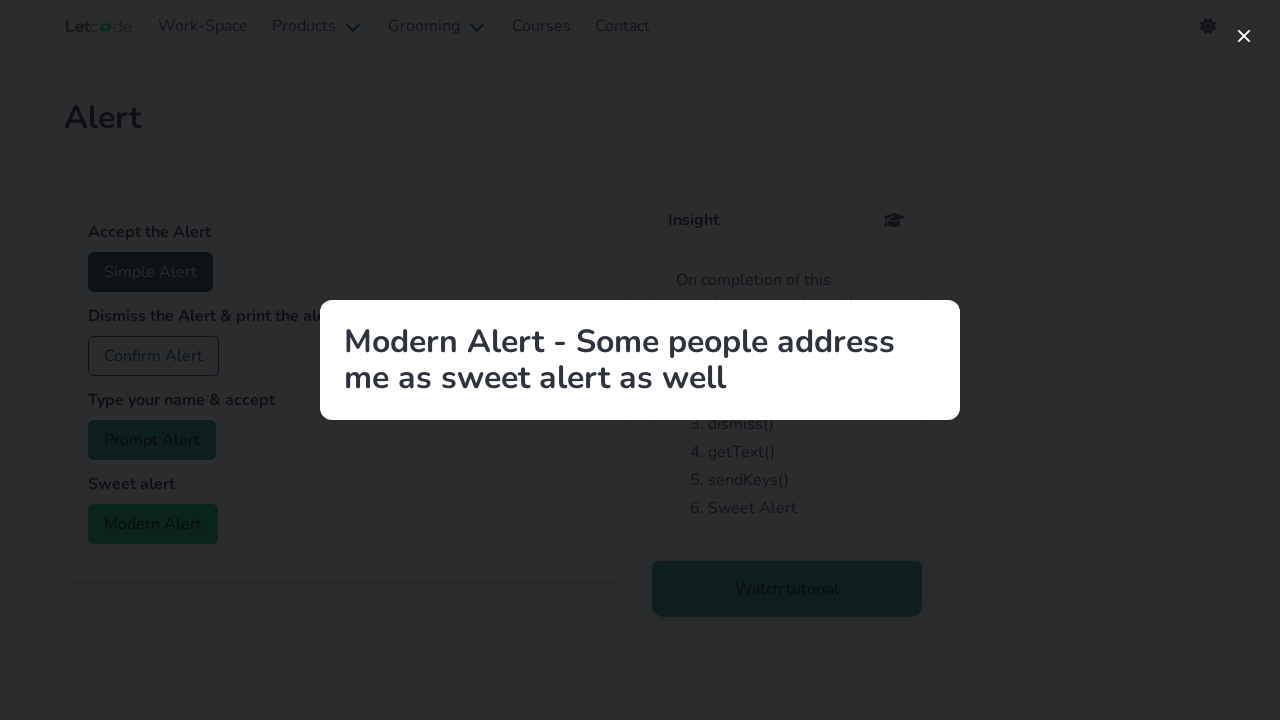

Sweet alert modal appeared with content visible
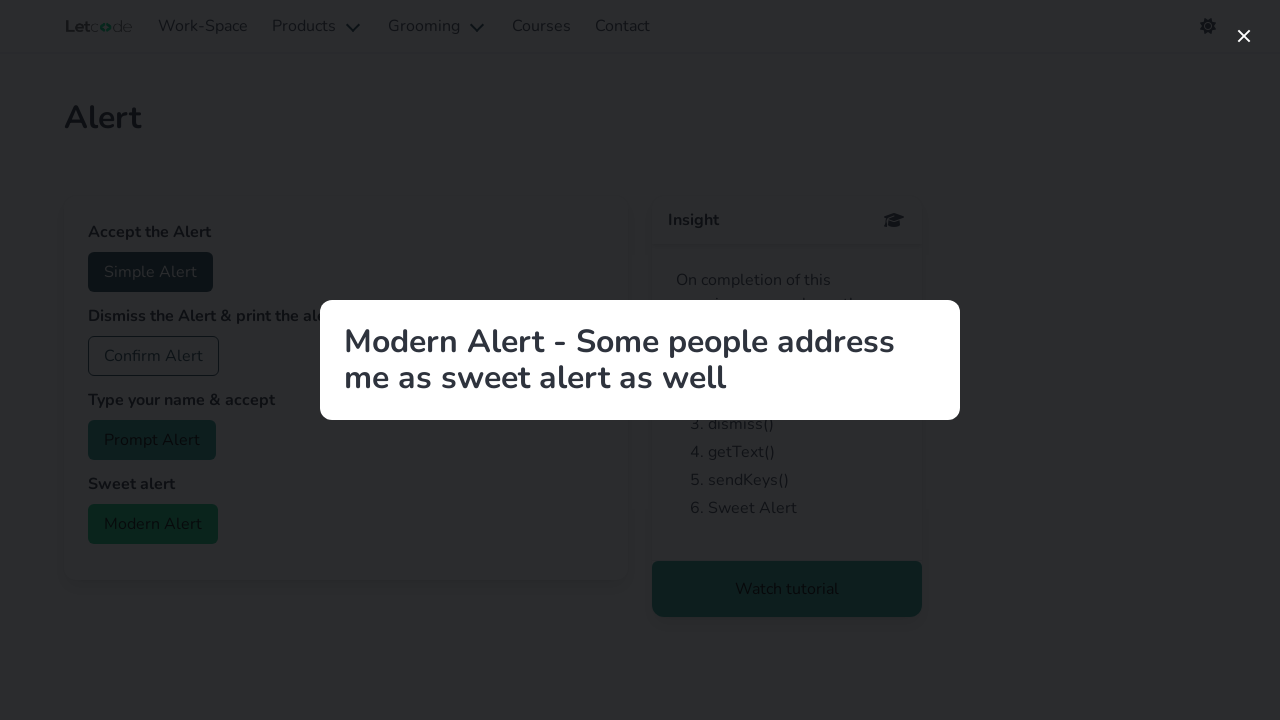

Clicked close button to dismiss the sweet alert modal at (1244, 36) on internal:label="close"i
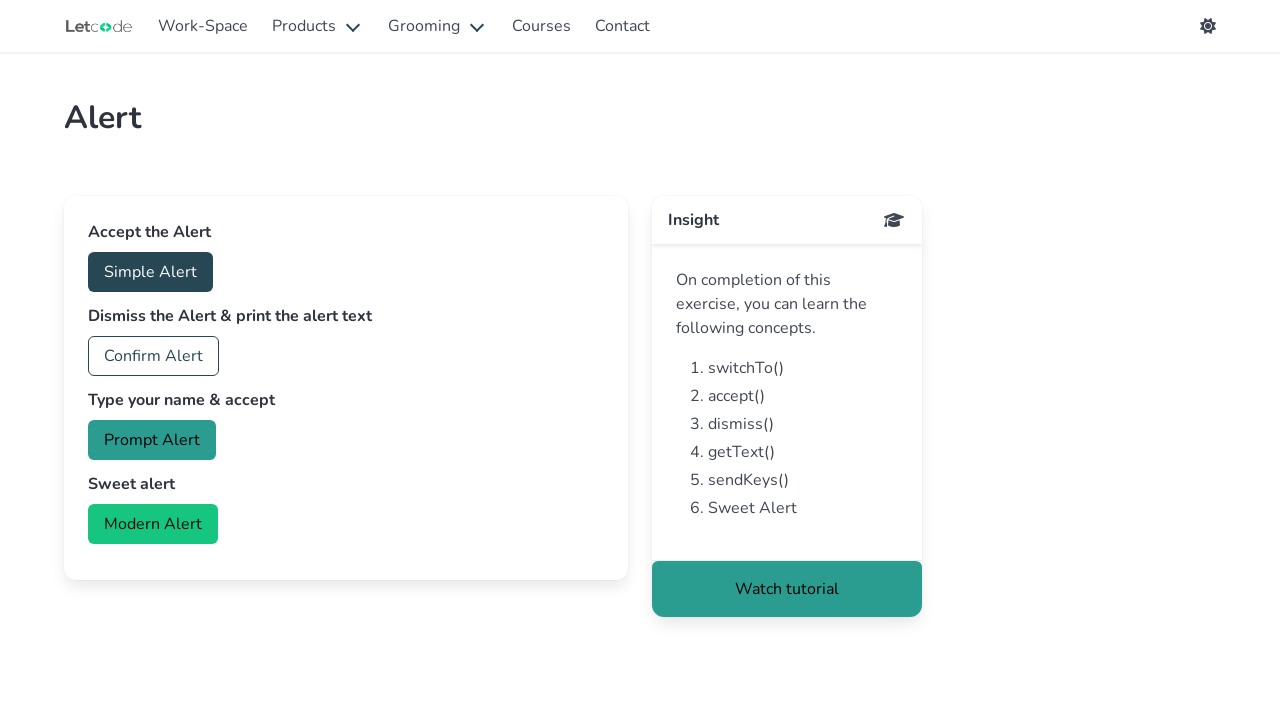

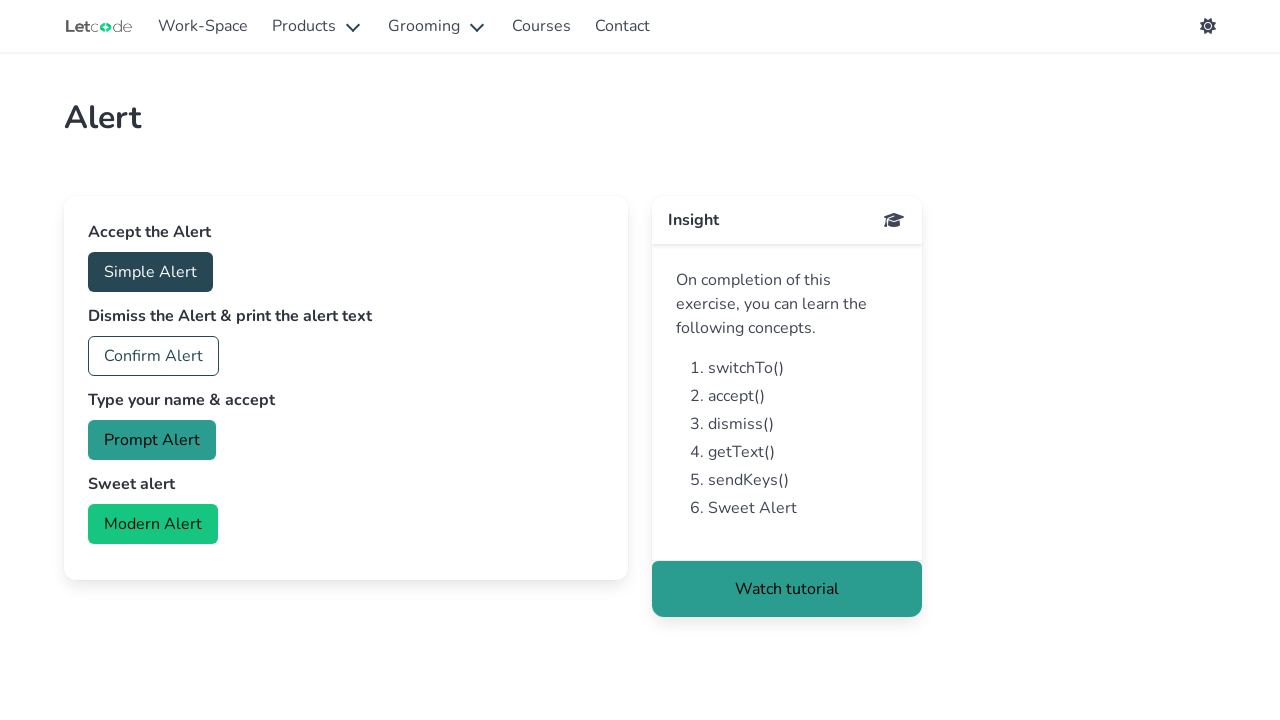